Launches the Royal Enfield India homepage and verifies the page loads successfully

Starting URL: https://www.royalenfield.com/in/en/home/

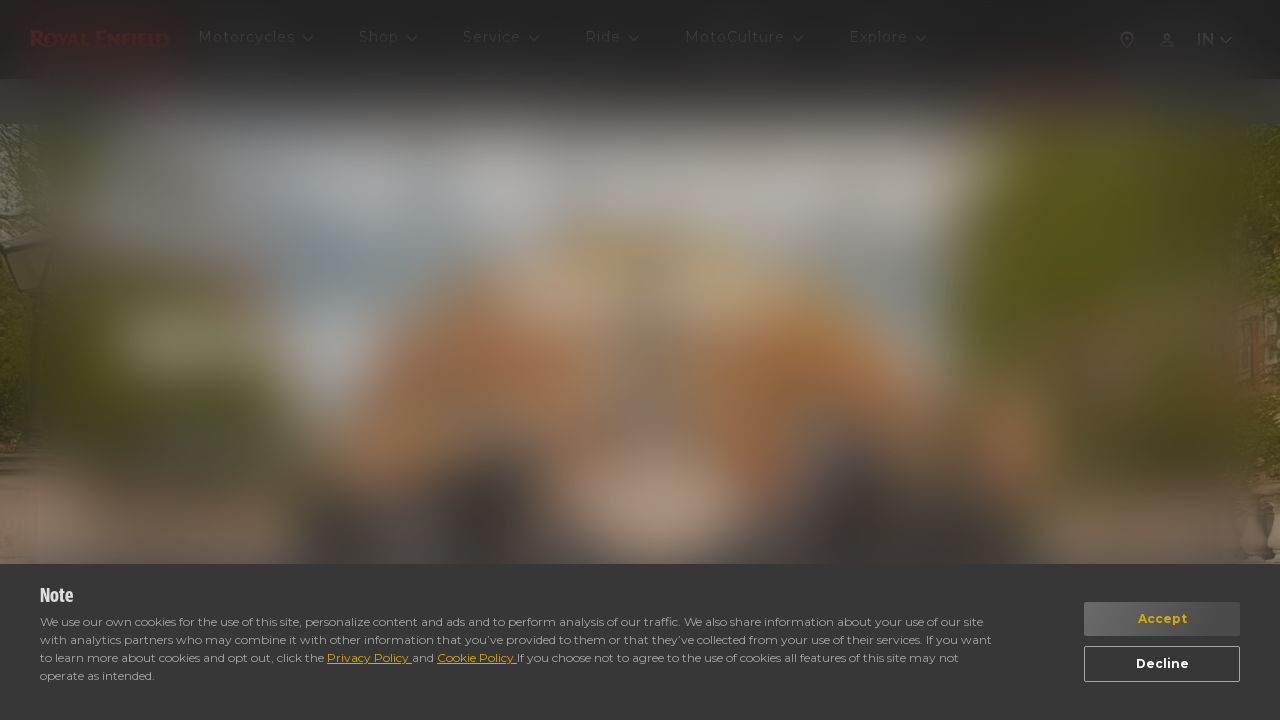

Waited for page DOM content to load
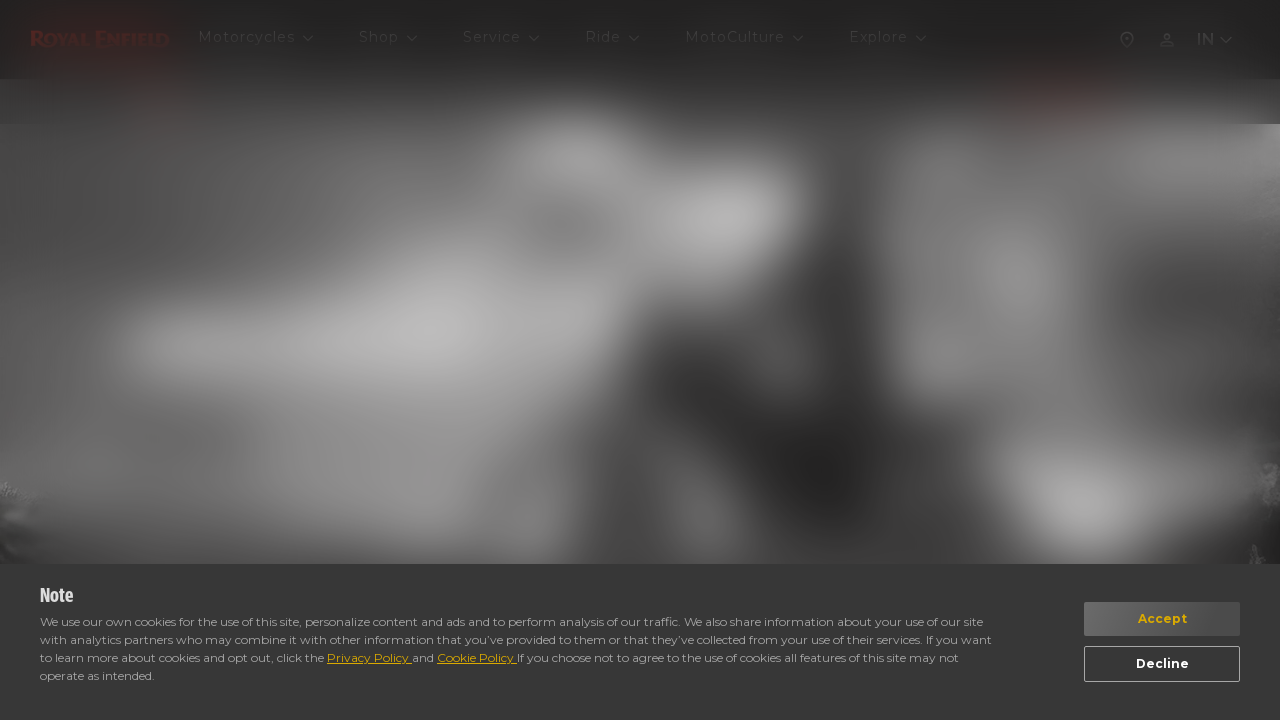

Verified body element is present on Royal Enfield India homepage
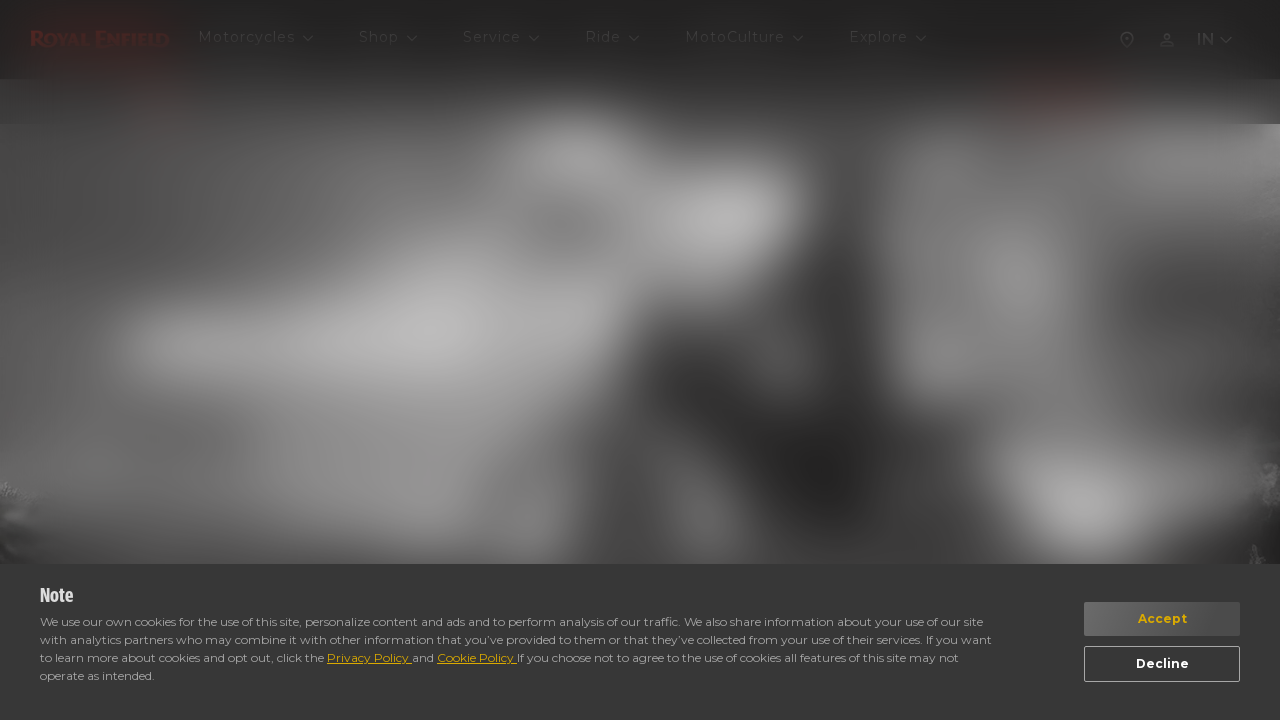

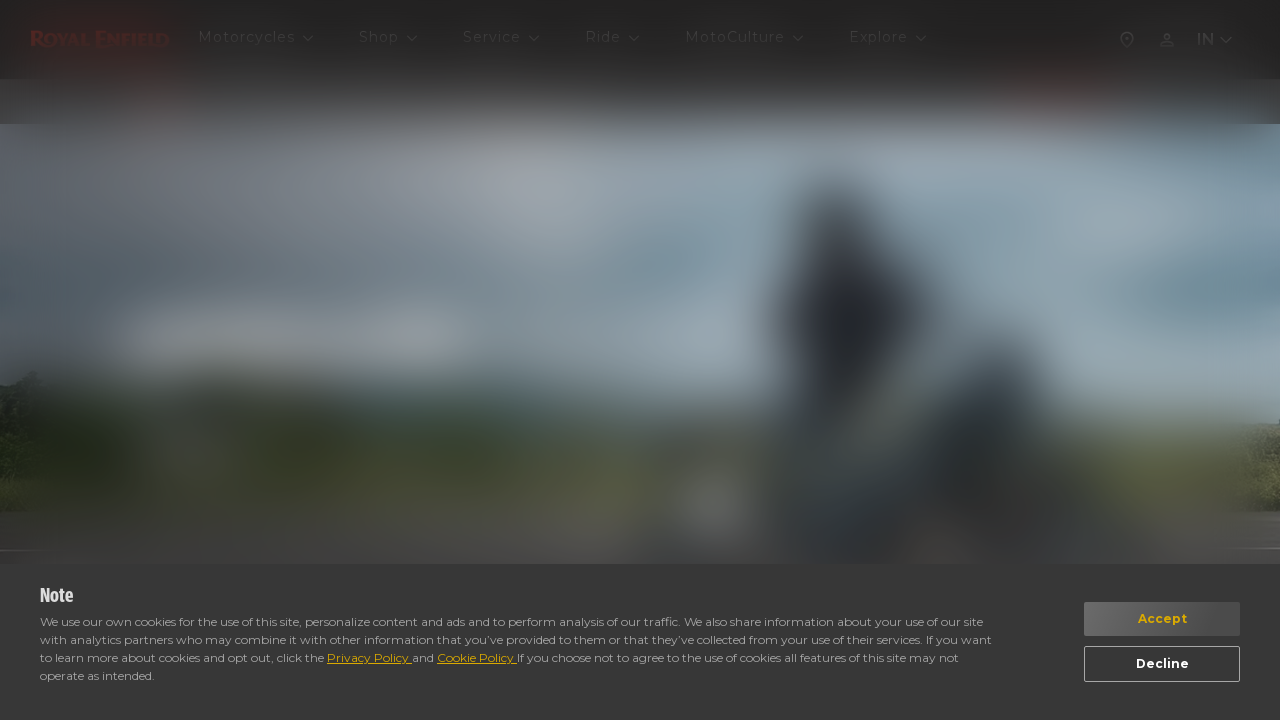